Tests JavaScript prompt dialog by clicking a button that triggers a prompt, entering text into it, accepting it, and verifying the result message.

Starting URL: https://the-internet.herokuapp.com/javascript_alerts

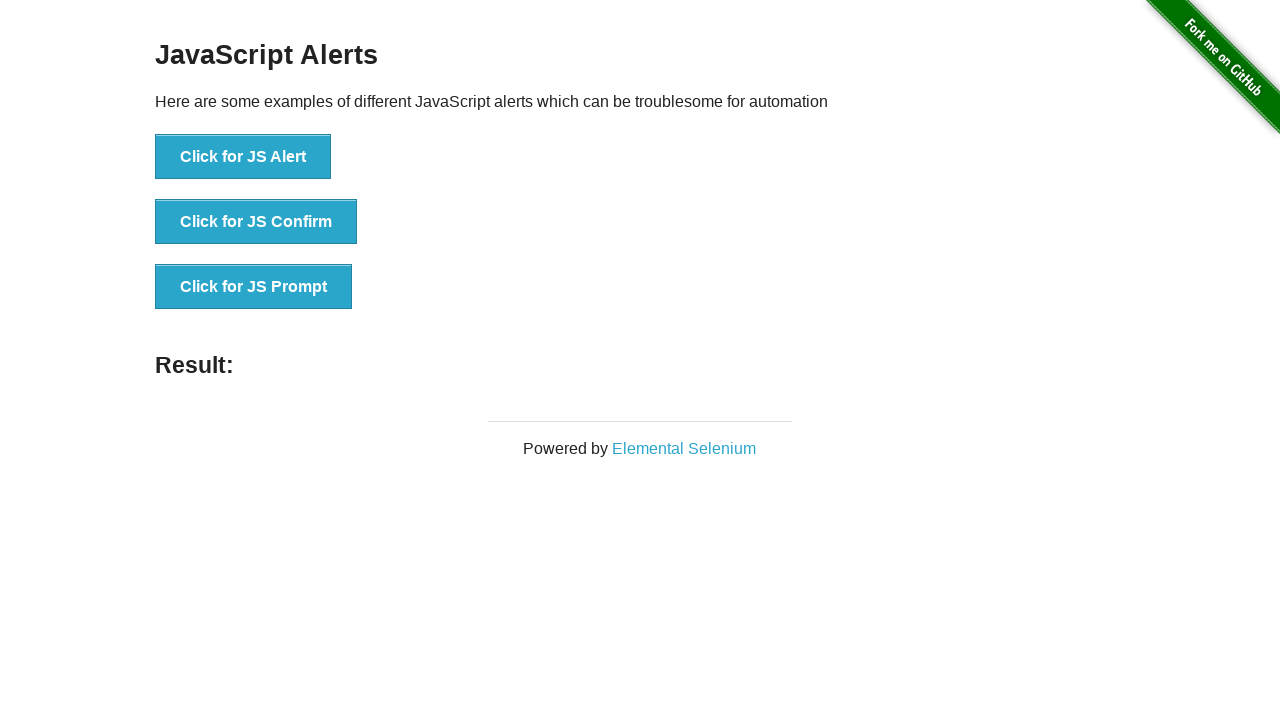

Set up dialog handler to accept prompt with text 'Sai'
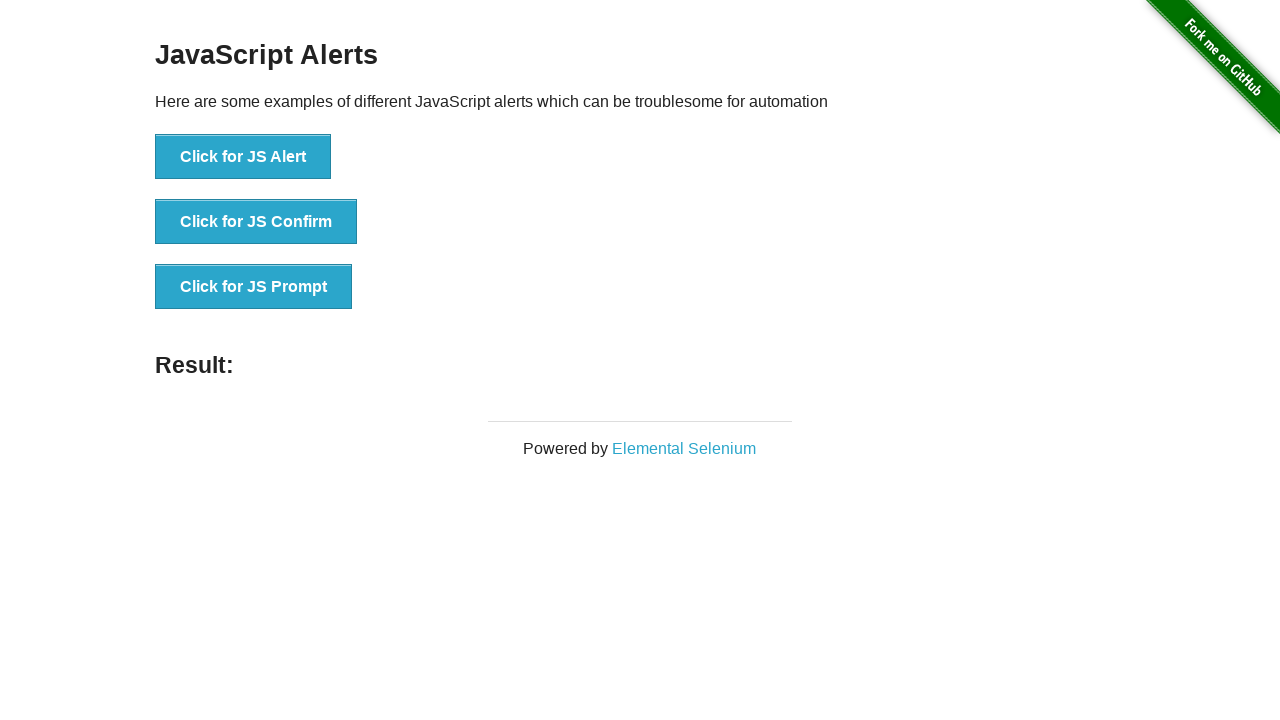

Clicked the JS Prompt button at (254, 287) on xpath=//button[@onclick='jsPrompt()']
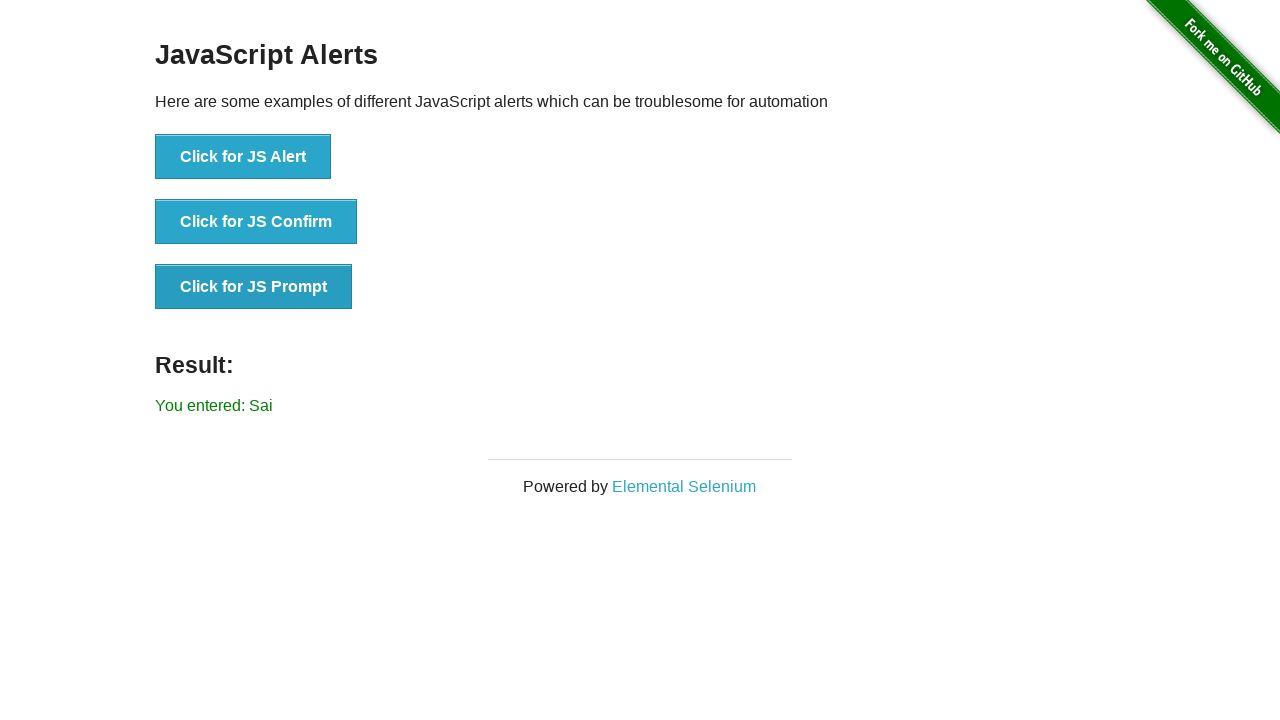

Result element loaded
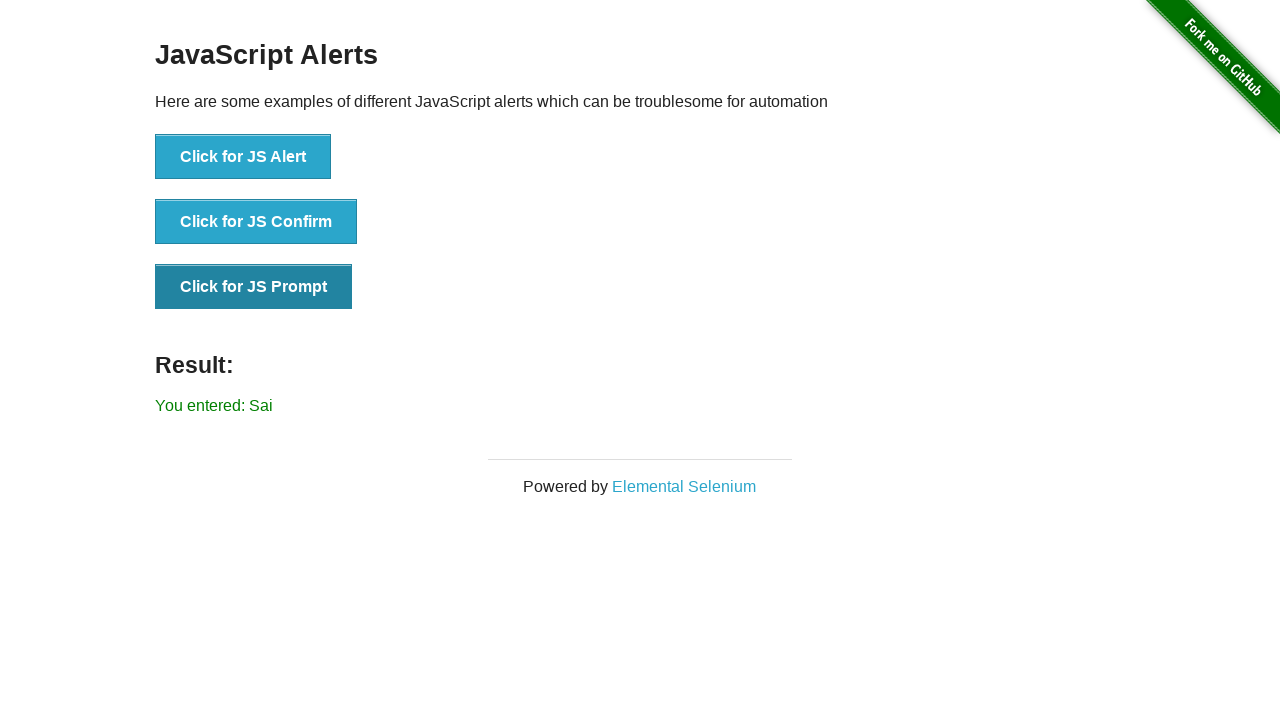

Retrieved result text from element
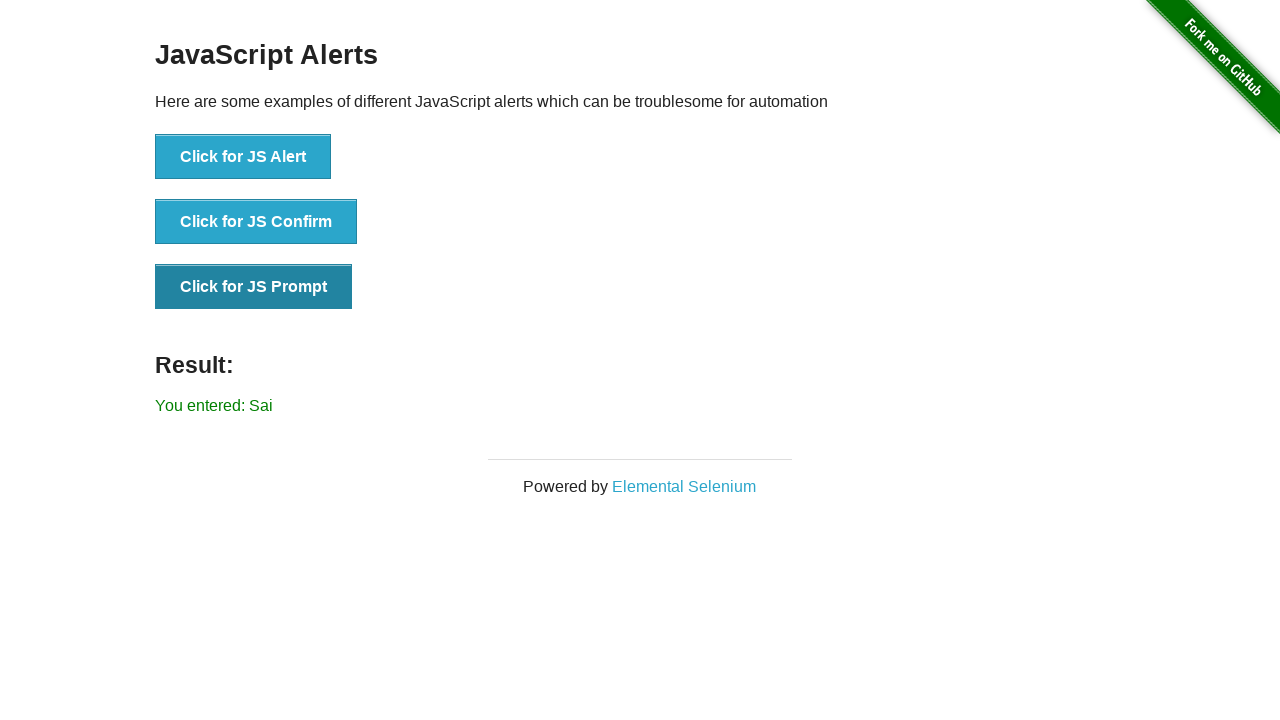

Verified result text matches expected value 'You entered: Sai'
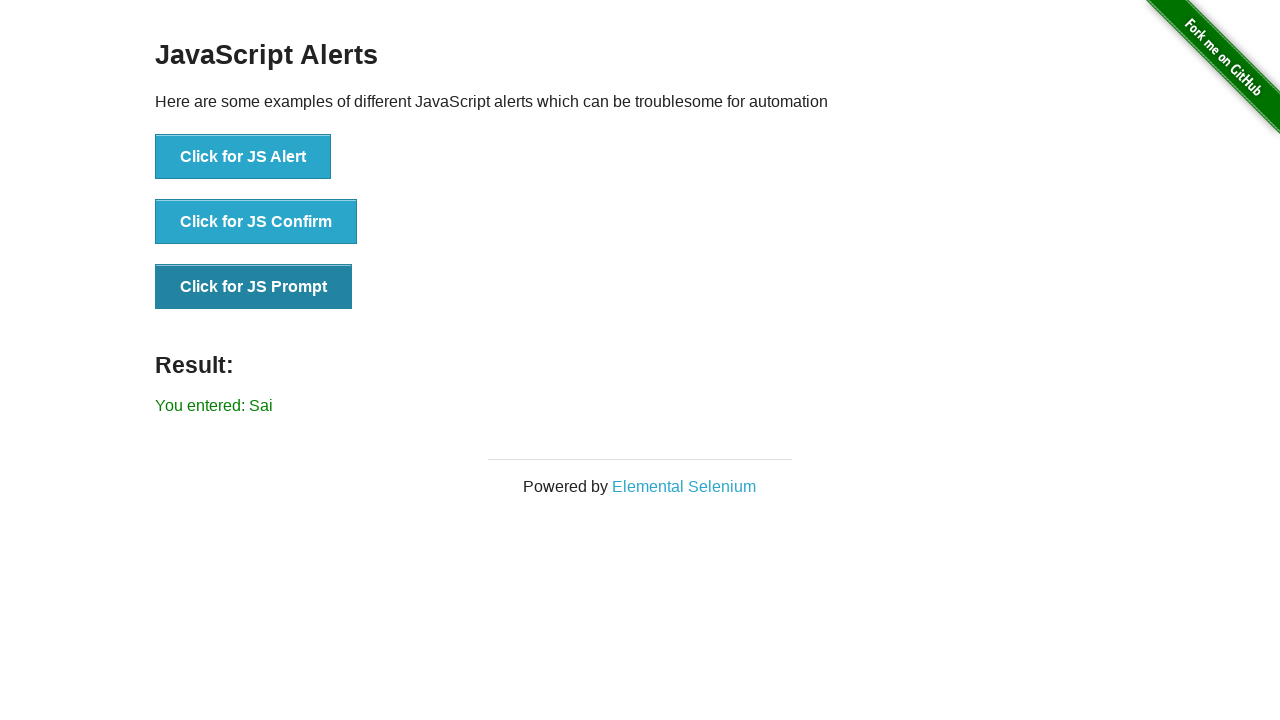

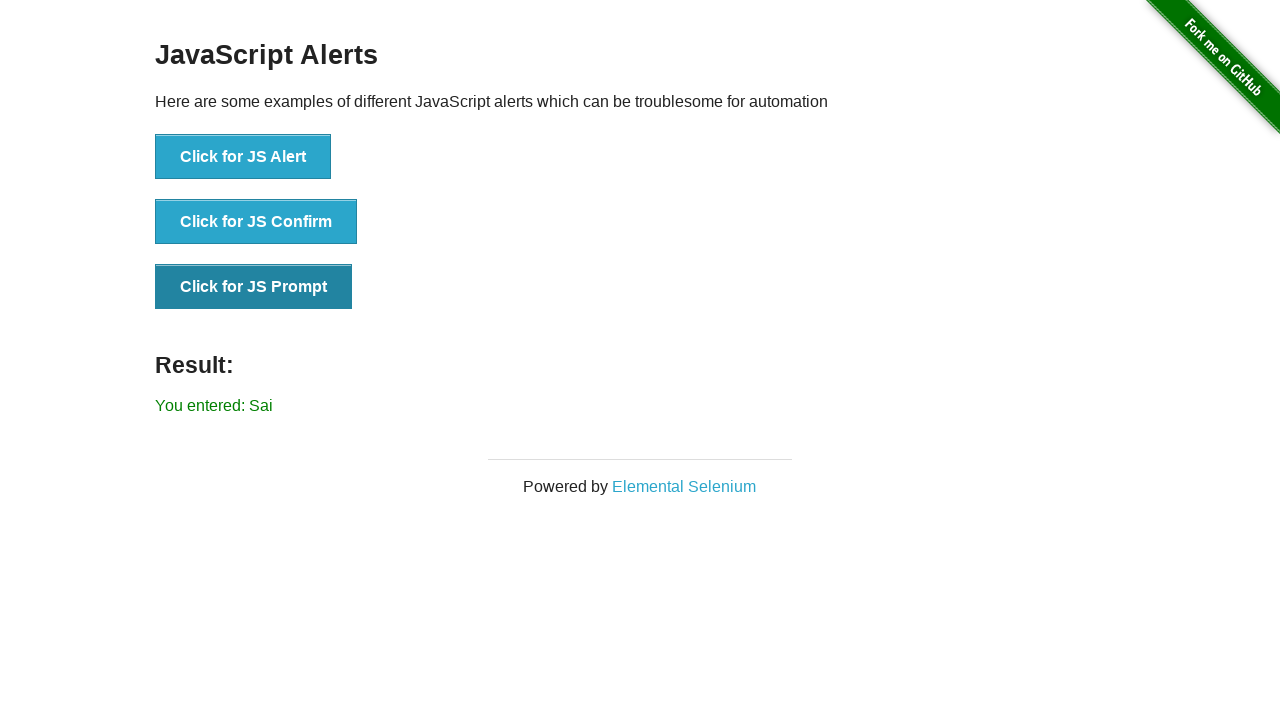